Tests that the last name field is mandatory by clicking submit without filling it

Starting URL: http://adjiva.com/qa-test/

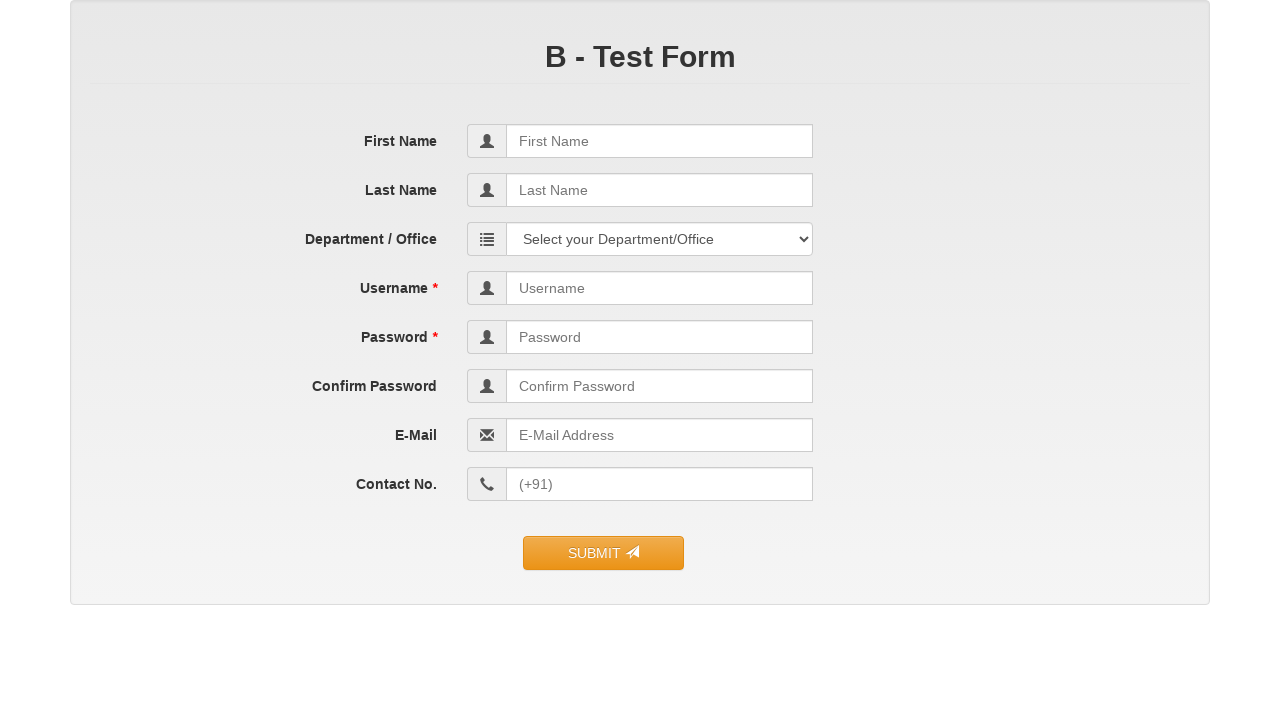

Clicked submit button without filling last name field at (603, 553) on //*[@id="contact_form"]/fieldset/div[10]/div/button
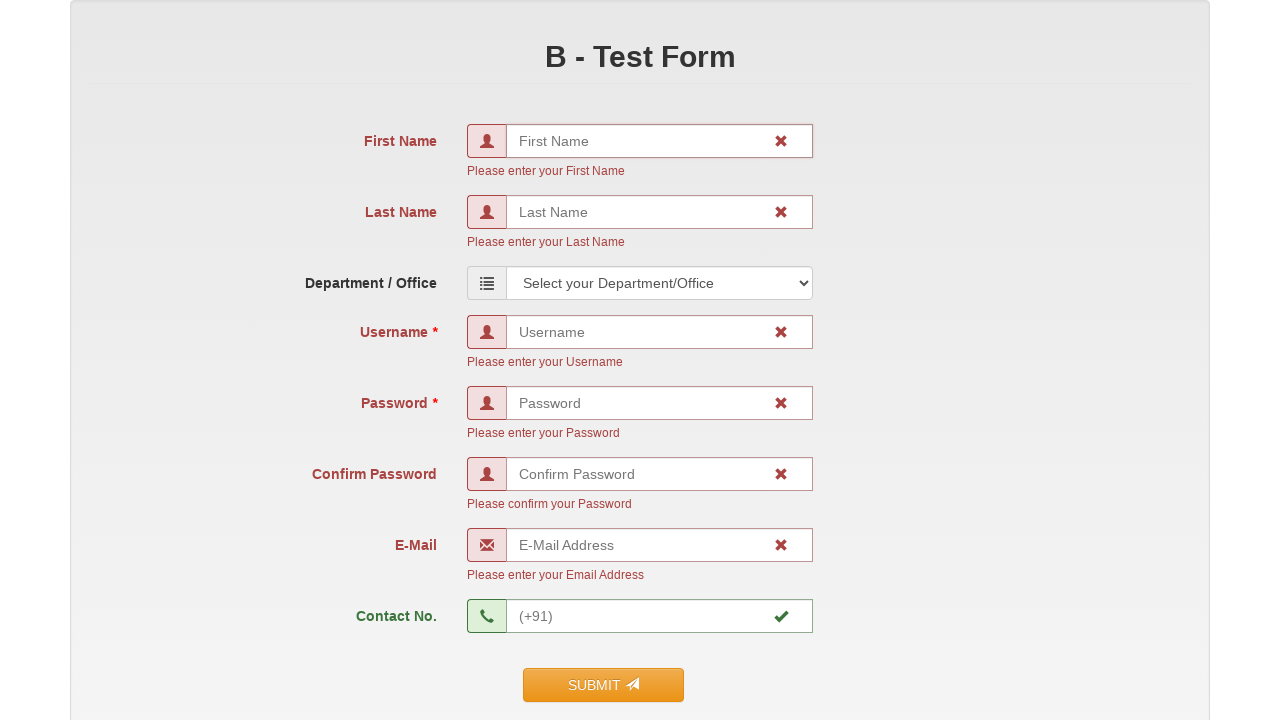

Last name error message appeared, confirming field is mandatory
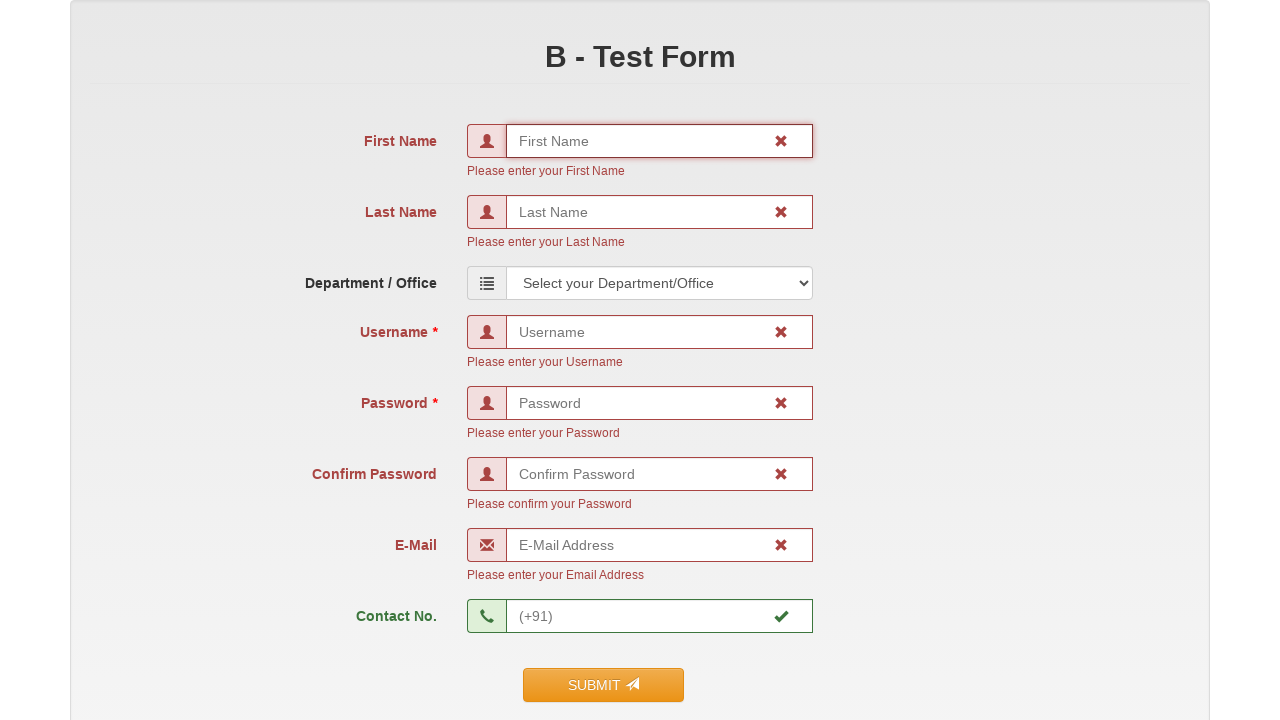

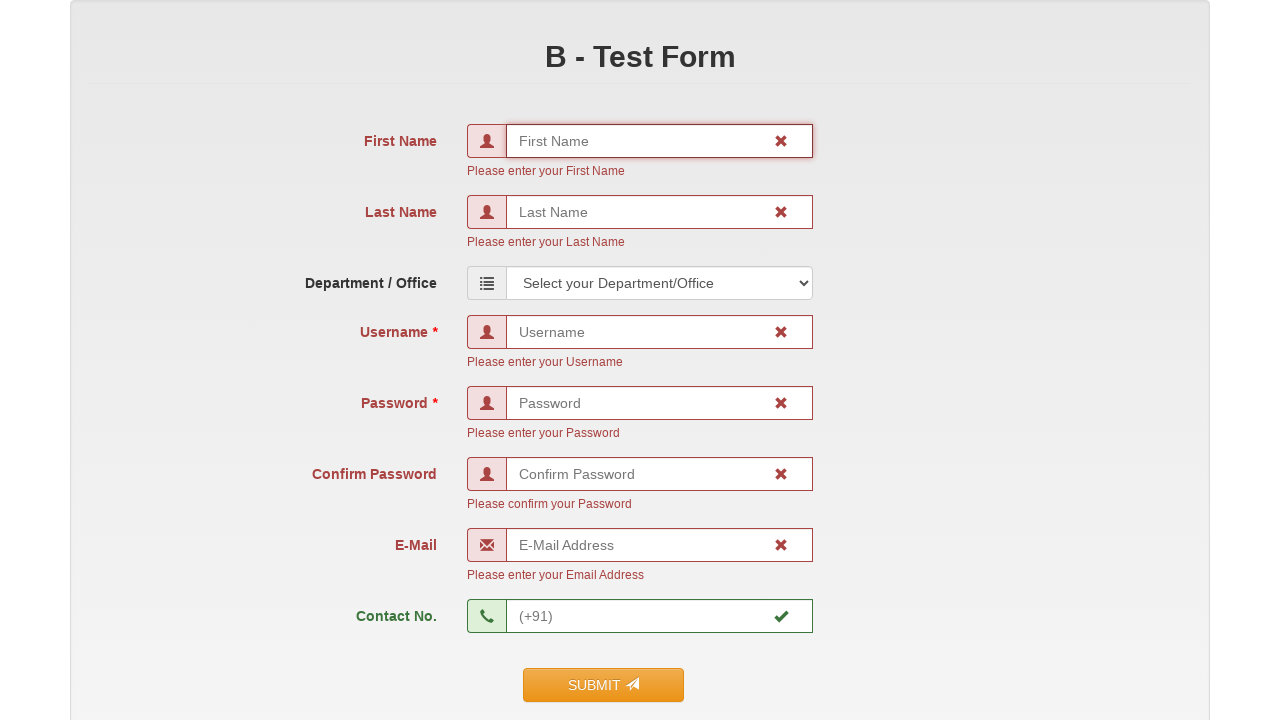